Tests form submission on W3Schools by switching to an iframe, clearing and filling first name and last name fields, then submitting the form

Starting URL: https://www.w3schools.com/html/tryit.asp?filename=tryhtml_form_submit

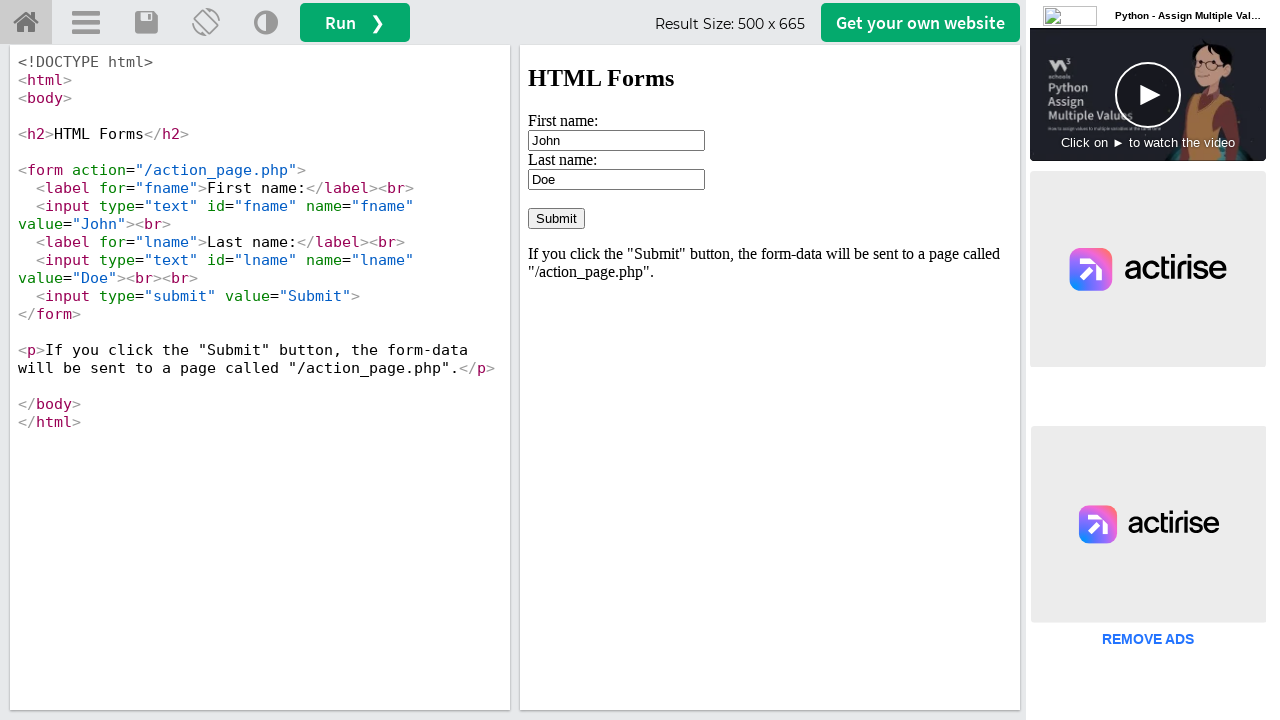

Waited 3 seconds for page to load
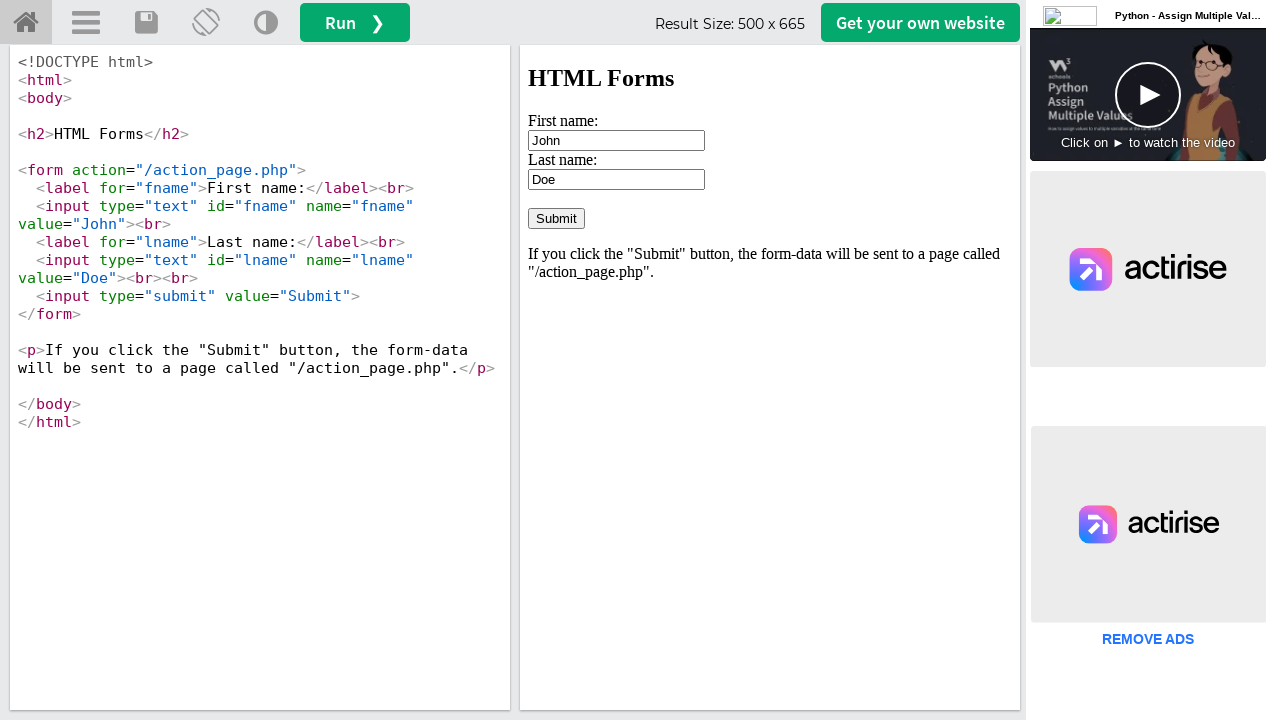

Located iframe with form
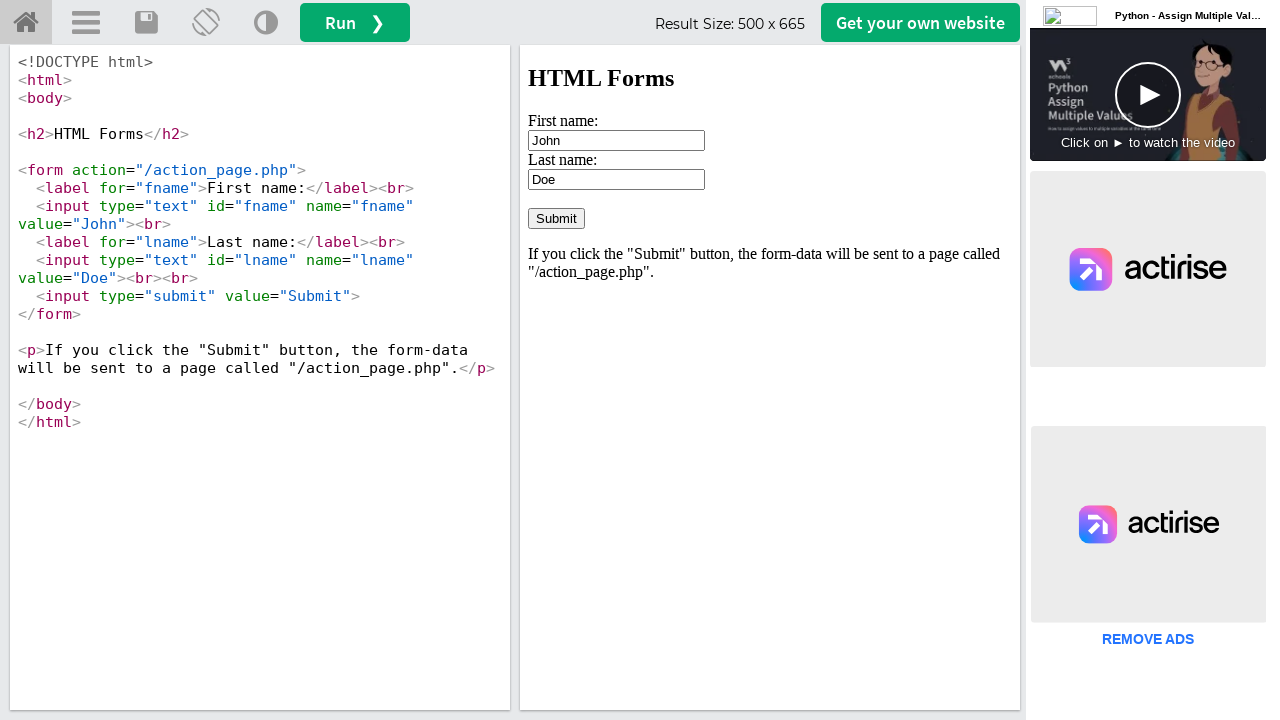

Cleared first name field on #iframeResult >> internal:control=enter-frame >> input[name='fname']
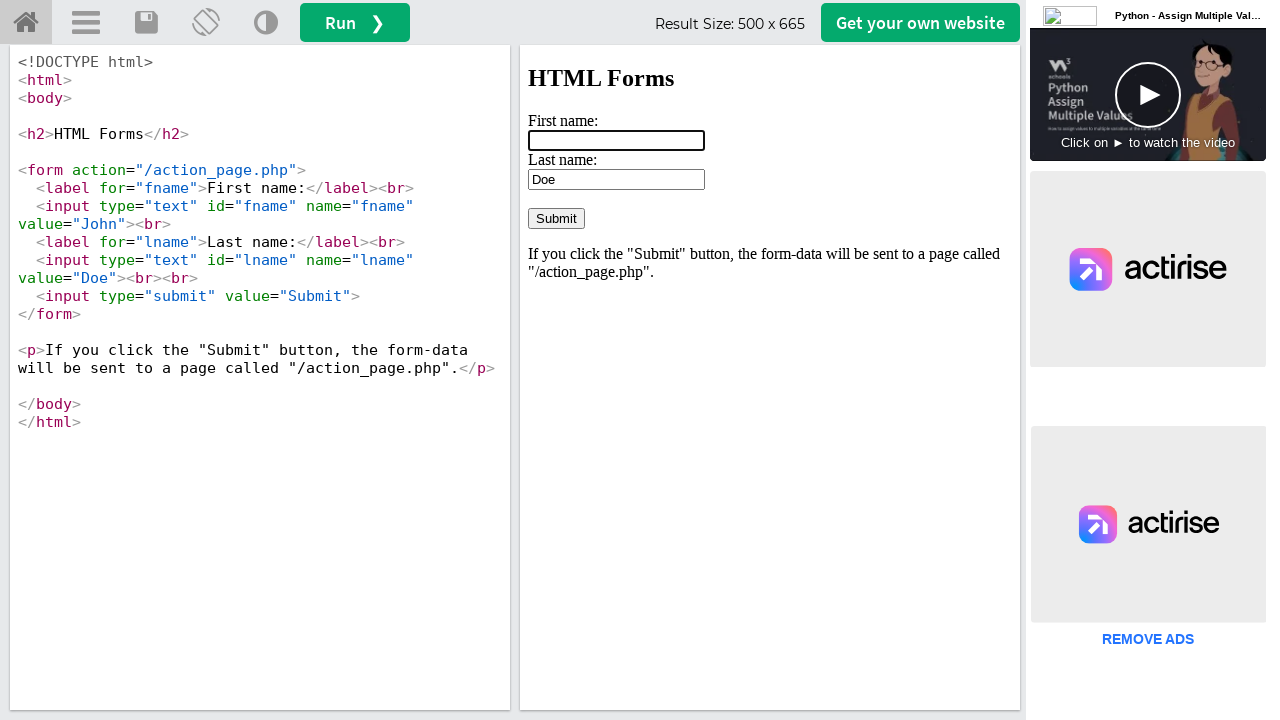

Filled first name field with 'Polina' on #iframeResult >> internal:control=enter-frame >> input[name='fname']
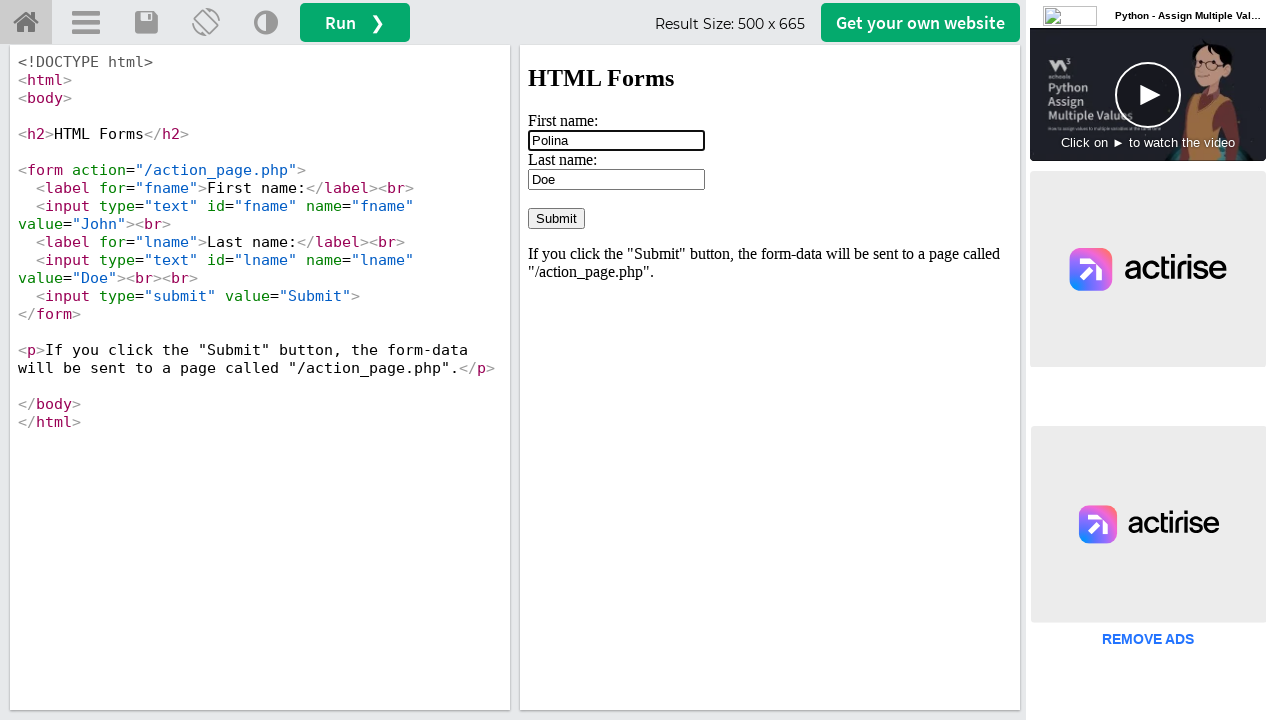

Cleared last name field on #iframeResult >> internal:control=enter-frame >> input[name='lname']
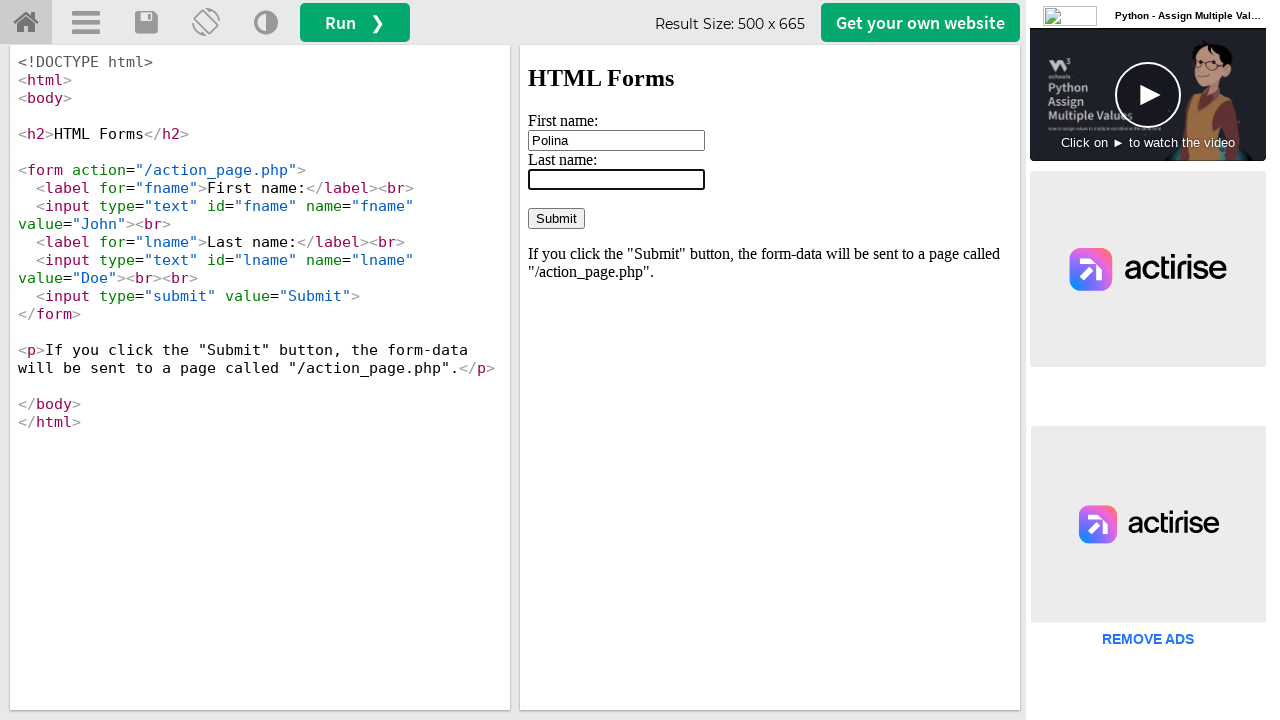

Filled last name field with 'Sydorenko' on #iframeResult >> internal:control=enter-frame >> input[name='lname']
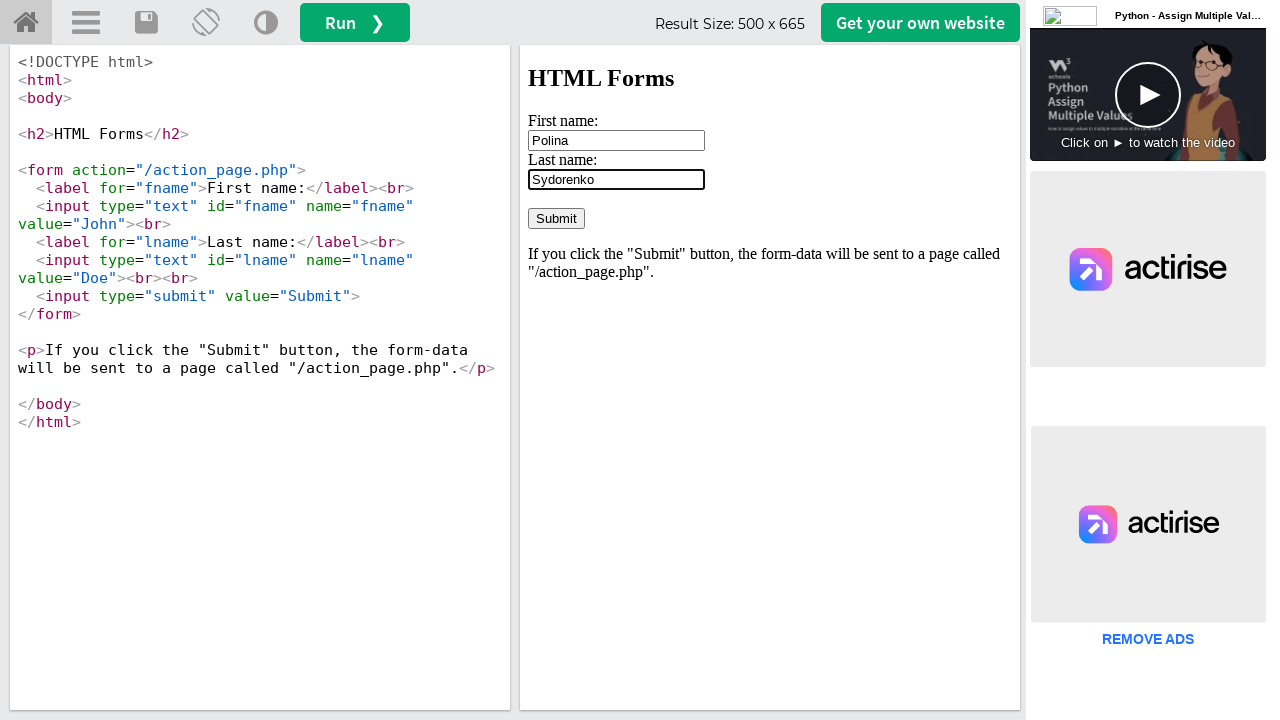

Clicked submit button to submit form at (556, 218) on #iframeResult >> internal:control=enter-frame >> input[type='submit']
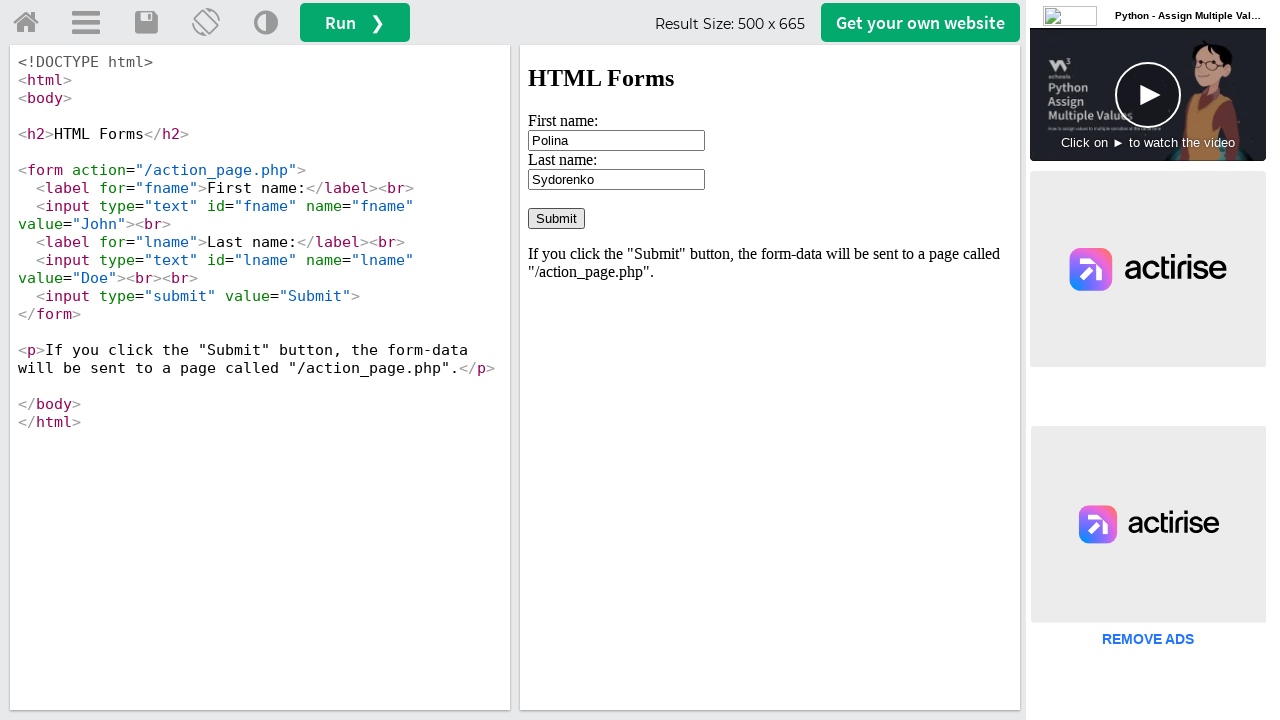

Waited 2 seconds for form submission result
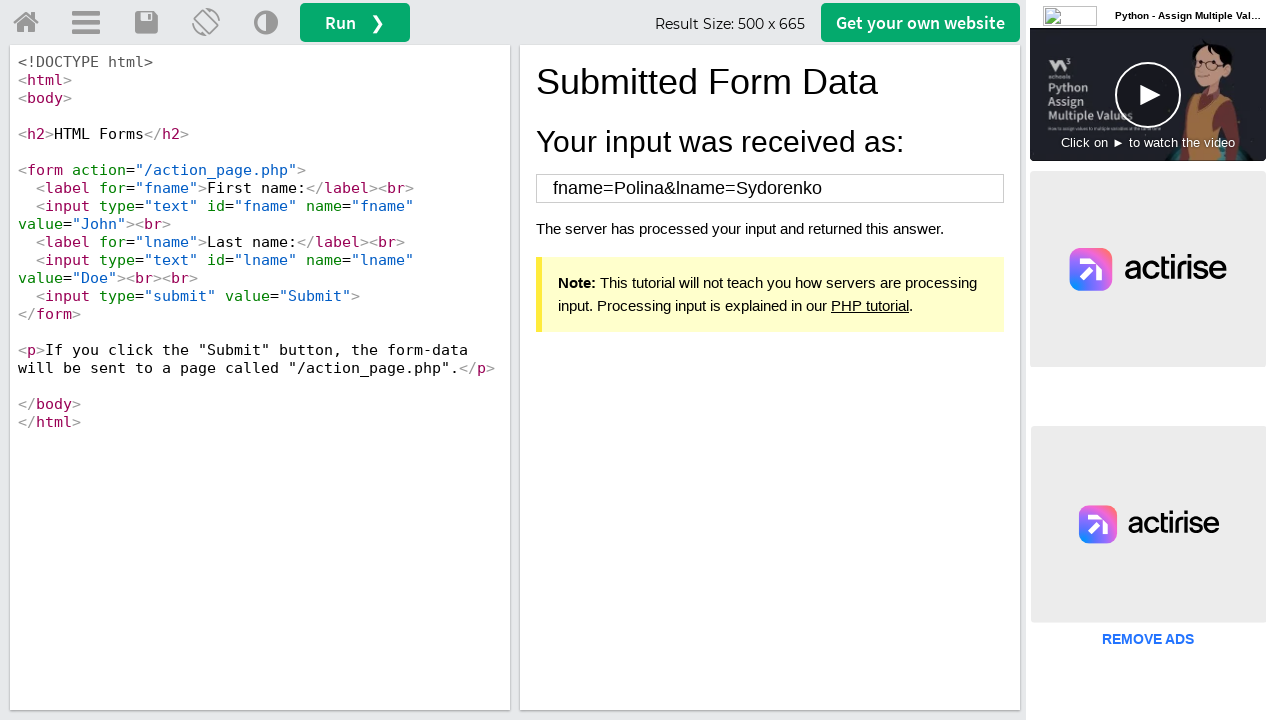

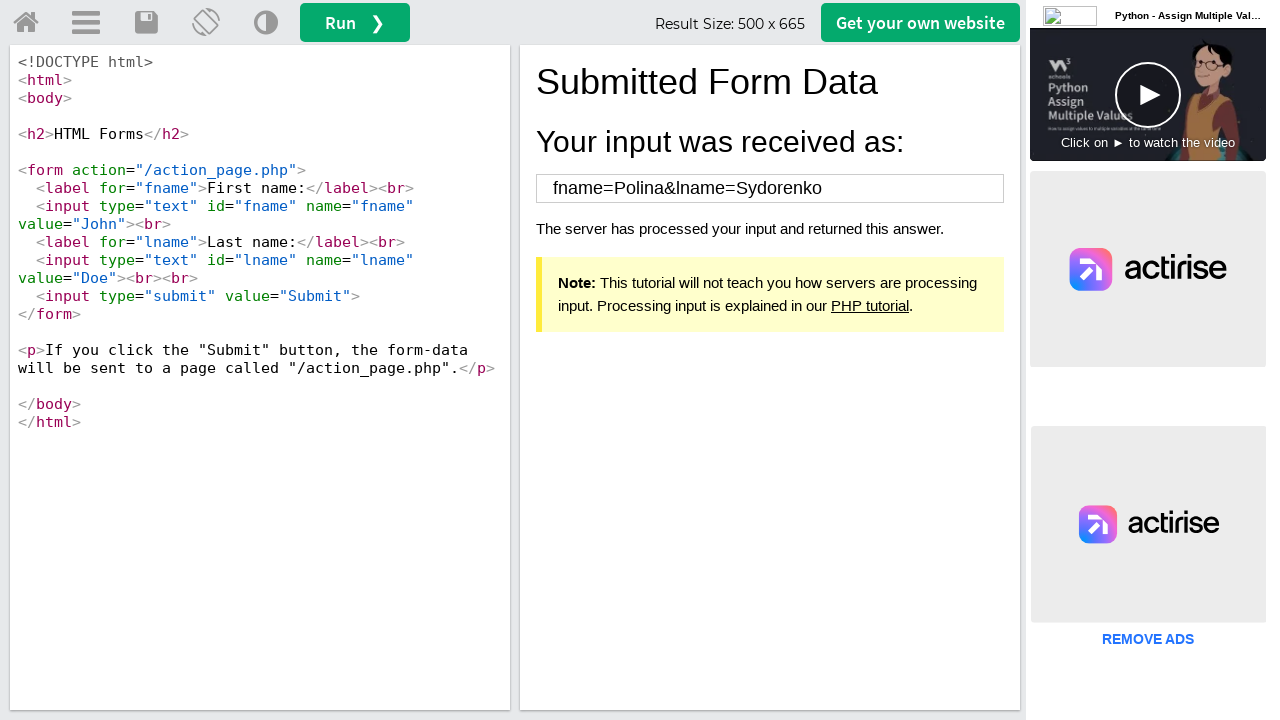